Tests that edits are cancelled when pressing Escape key

Starting URL: https://demo.playwright.dev/todomvc

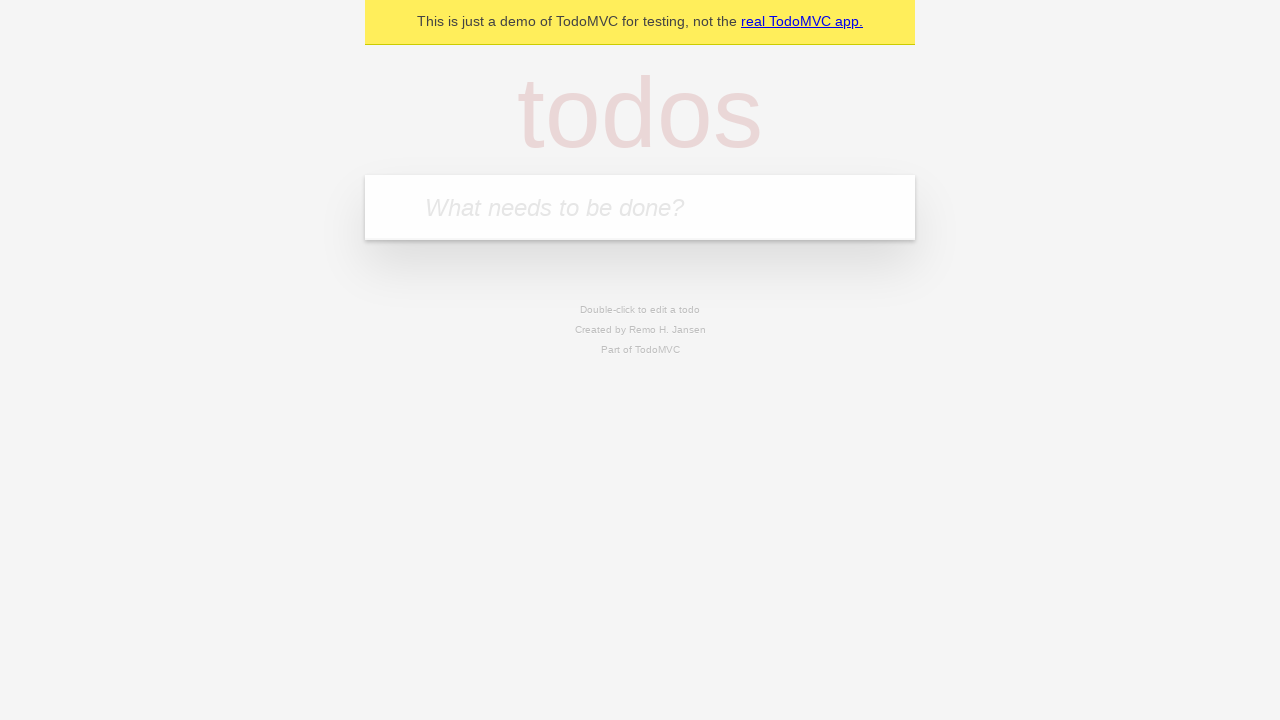

Filled todo input with 'buy some cheese' on internal:attr=[placeholder="What needs to be done?"i]
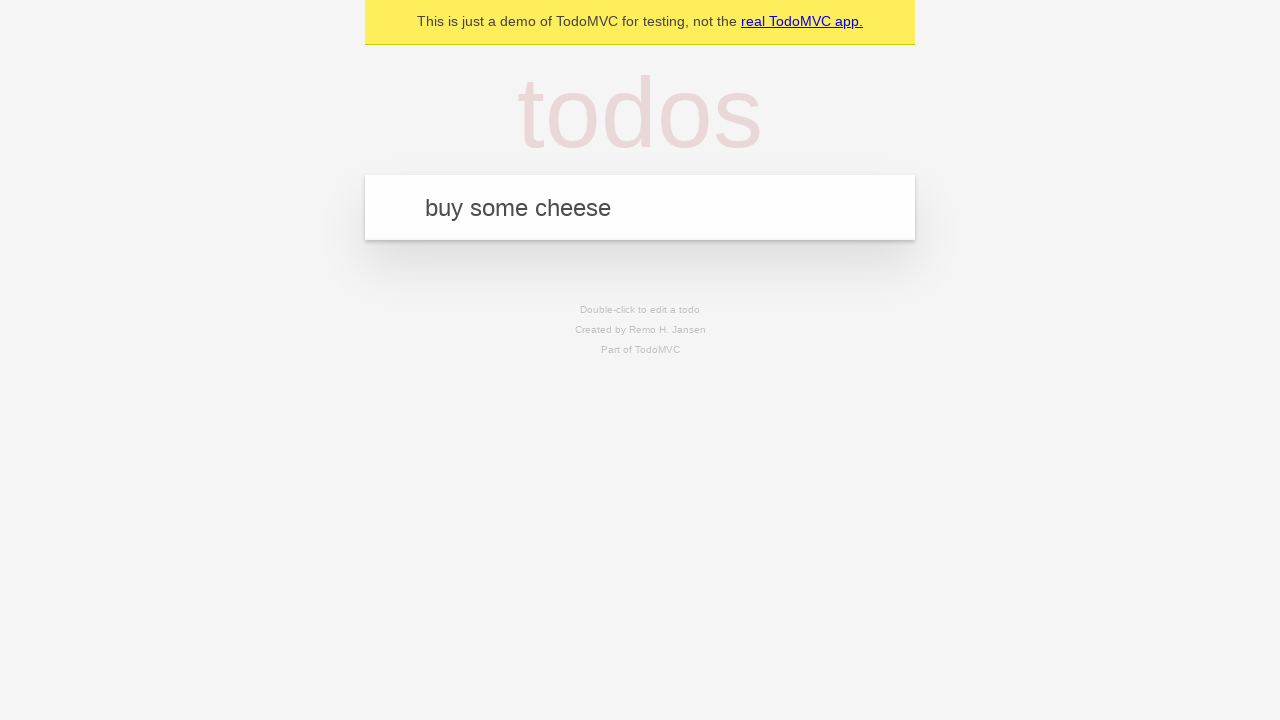

Pressed Enter to create first todo on internal:attr=[placeholder="What needs to be done?"i]
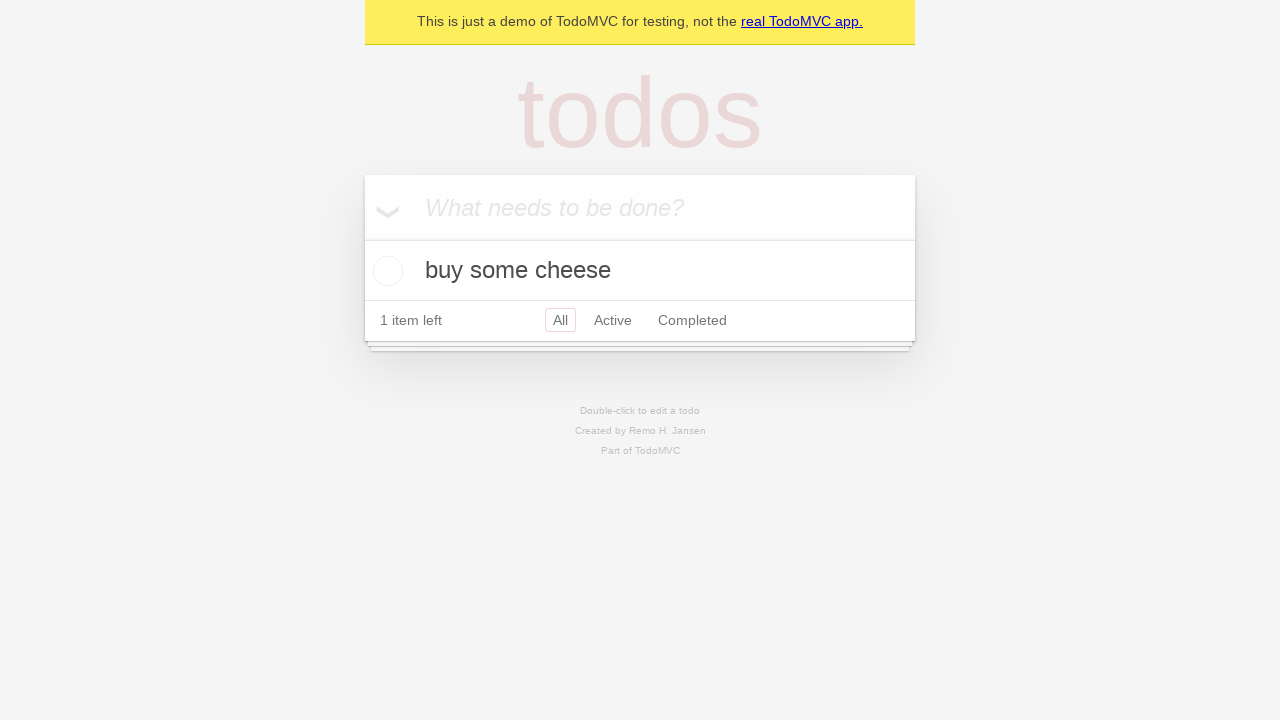

Filled todo input with 'feed the cat' on internal:attr=[placeholder="What needs to be done?"i]
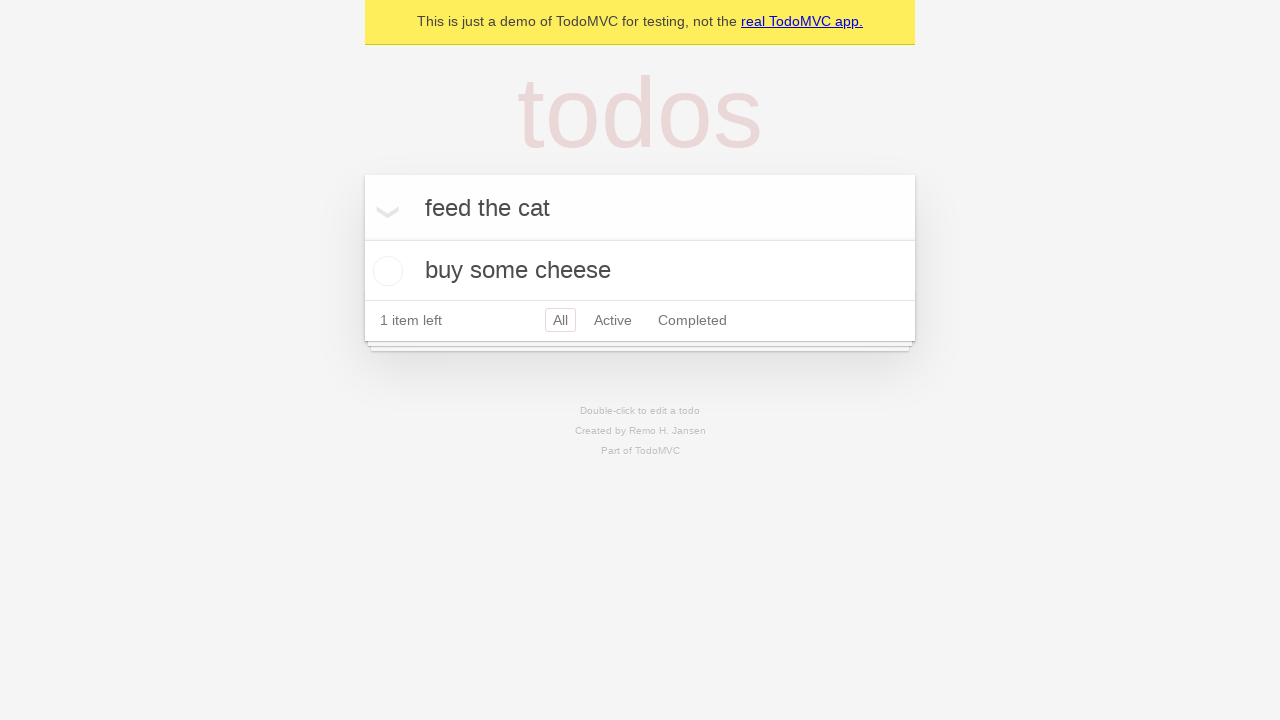

Pressed Enter to create second todo on internal:attr=[placeholder="What needs to be done?"i]
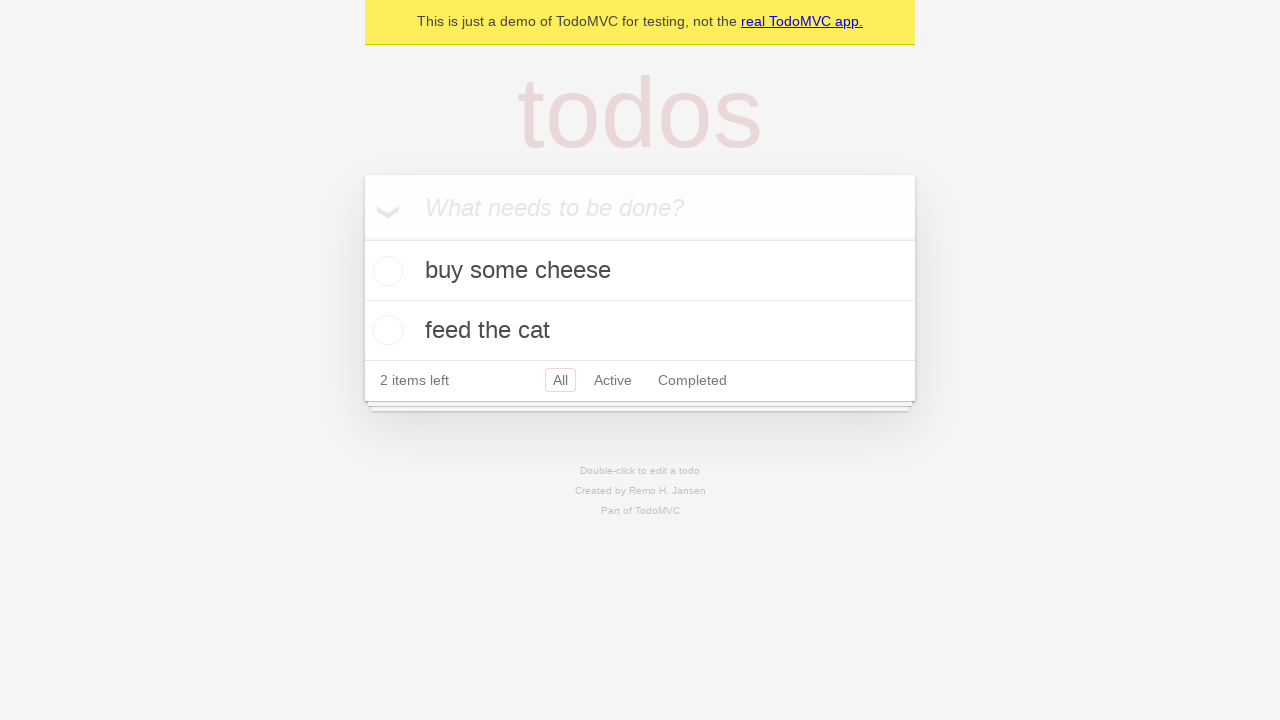

Filled todo input with 'book a doctors appointment' on internal:attr=[placeholder="What needs to be done?"i]
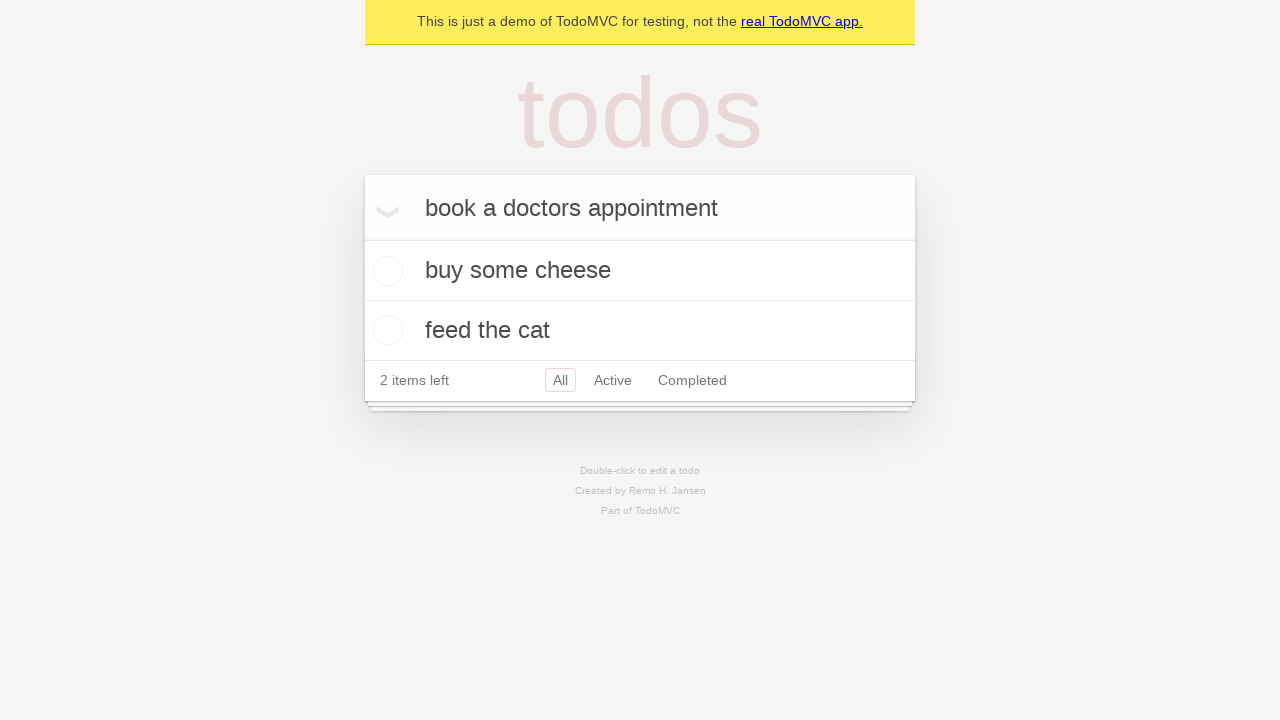

Pressed Enter to create third todo on internal:attr=[placeholder="What needs to be done?"i]
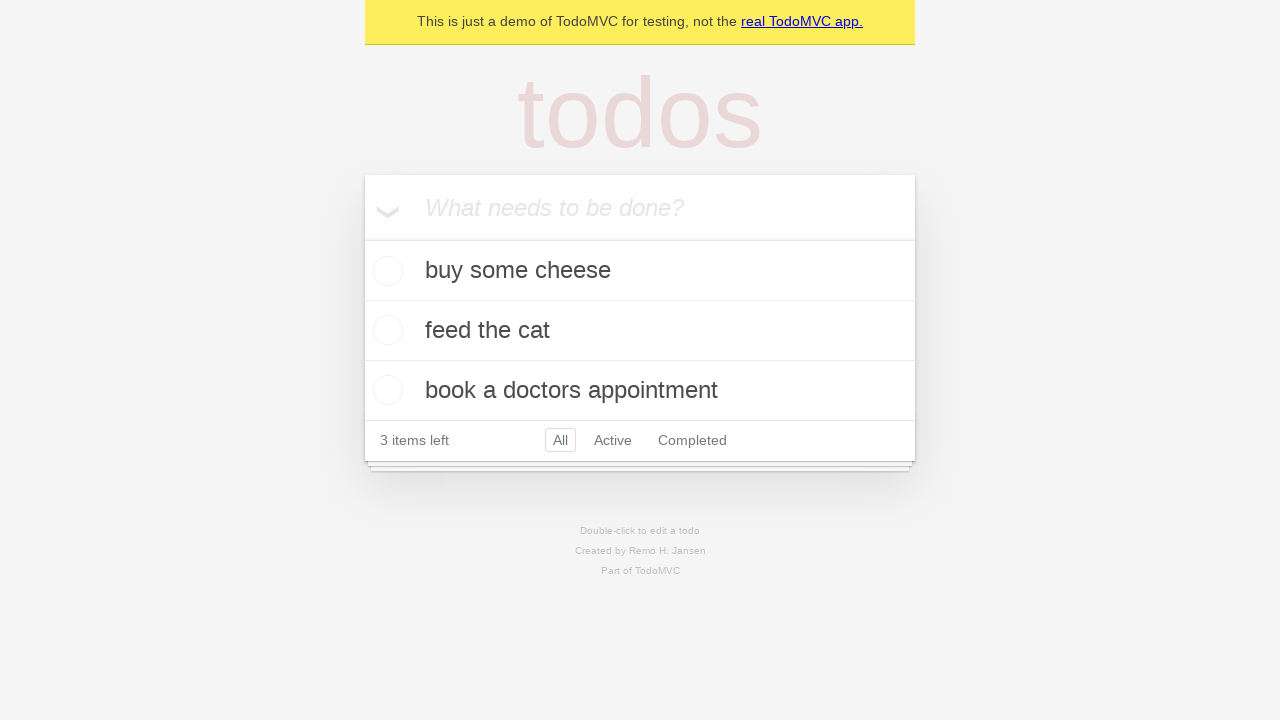

Waited for all three todos to be created
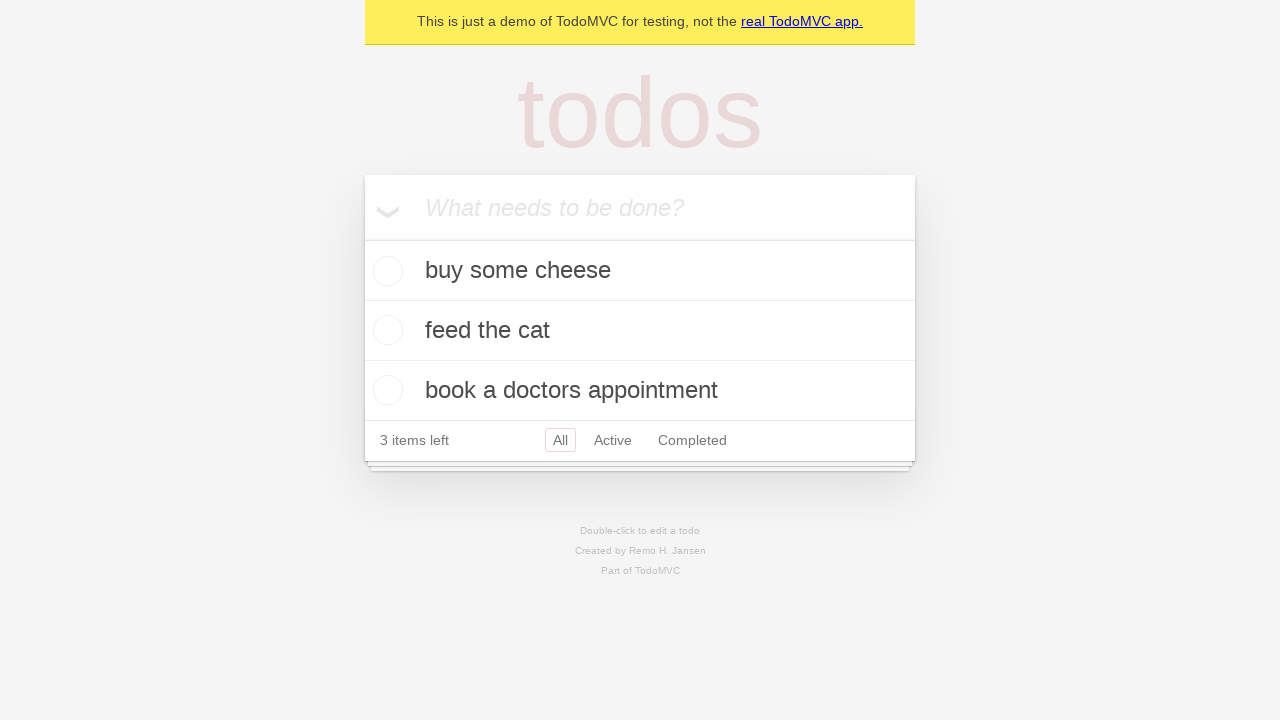

Double-clicked second todo to enter edit mode at (640, 331) on internal:testid=[data-testid="todo-item"s] >> nth=1
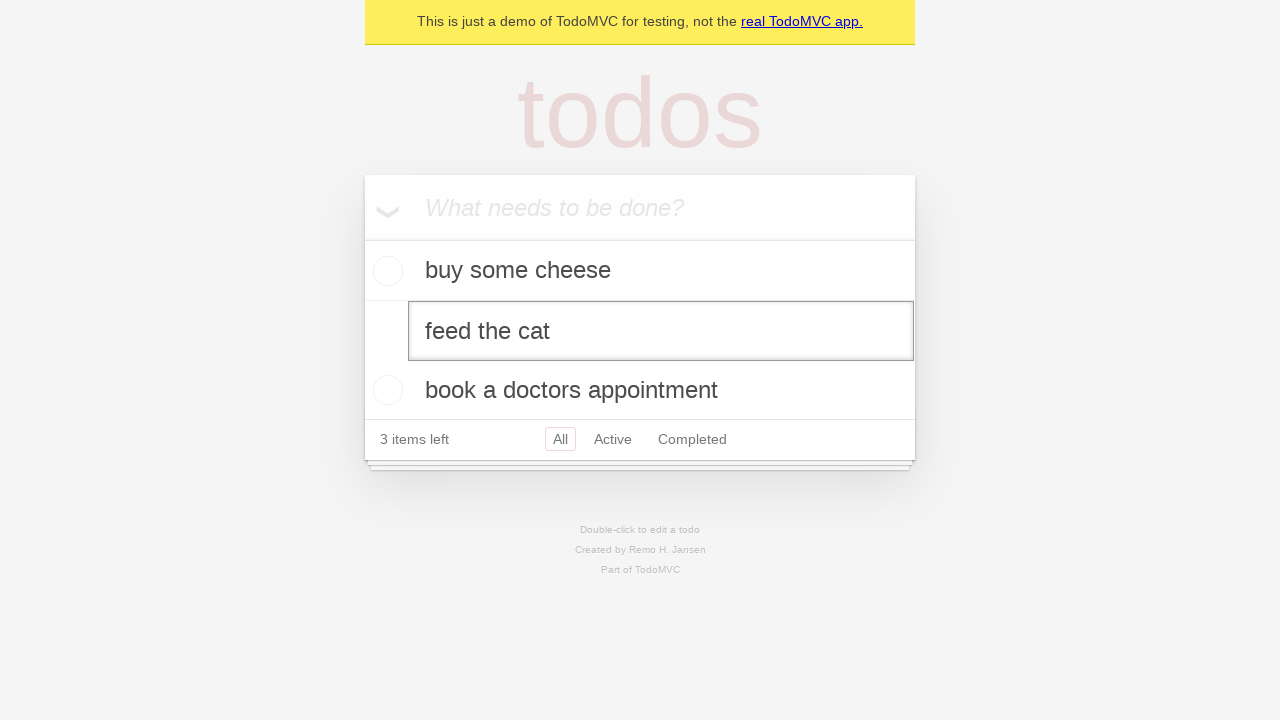

Filled edit field with 'buy some sausages' on internal:testid=[data-testid="todo-item"s] >> nth=1 >> internal:role=textbox[nam
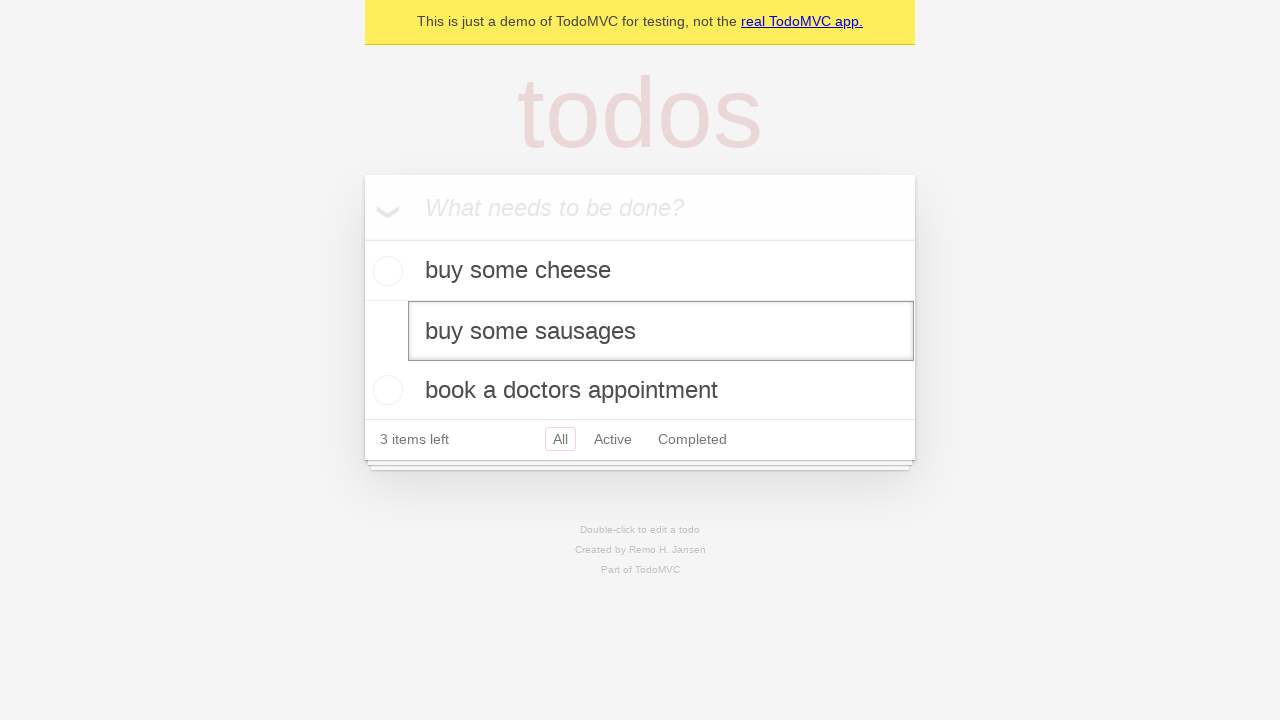

Pressed Escape to cancel edits on internal:testid=[data-testid="todo-item"s] >> nth=1 >> internal:role=textbox[nam
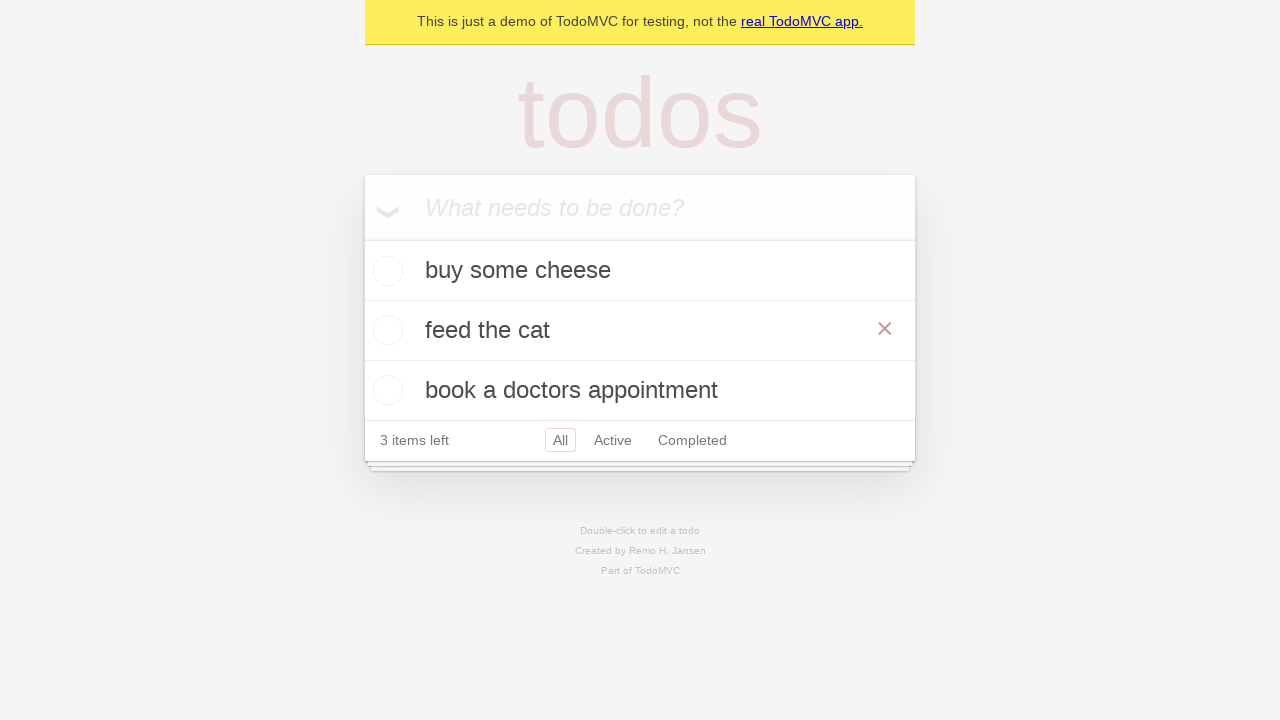

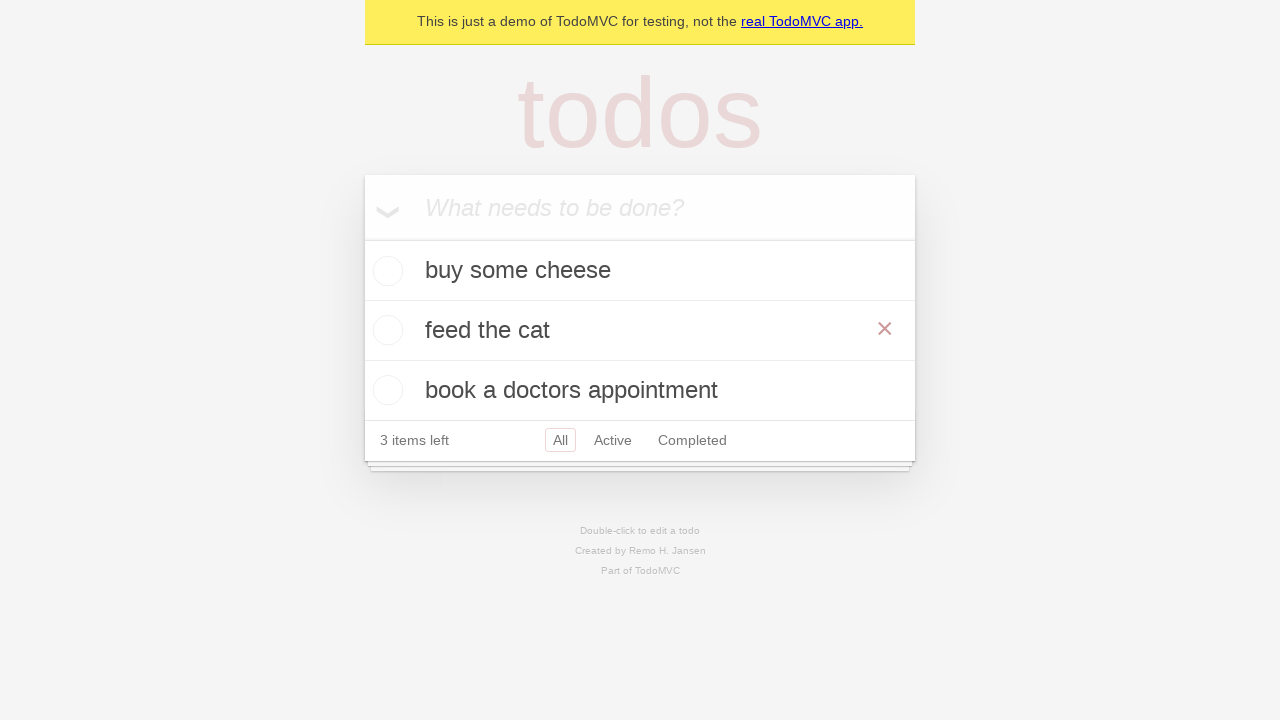